Tests element state checking on jqueryui.com by finding a Draggable link, refreshing the page, and verifying the element's display and enabled state (demonstrating stale element handling).

Starting URL: https://jqueryui.com/

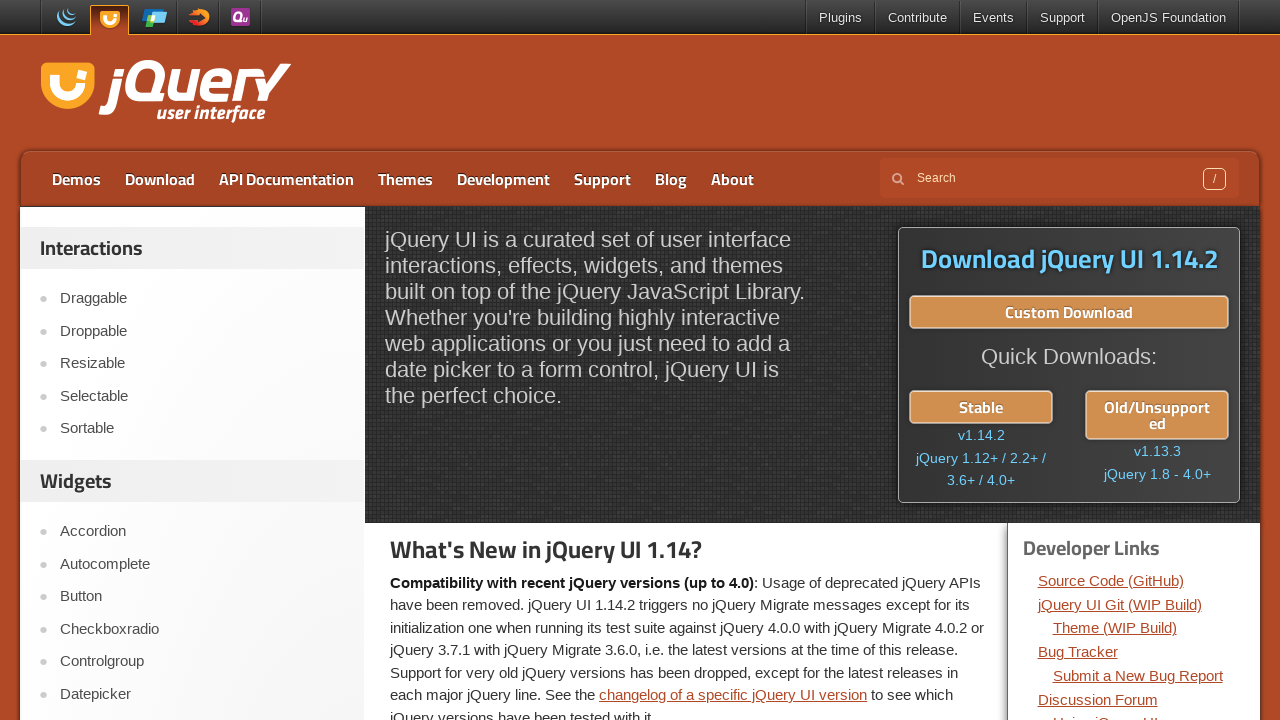

Located Draggable link element on jqueryui.com
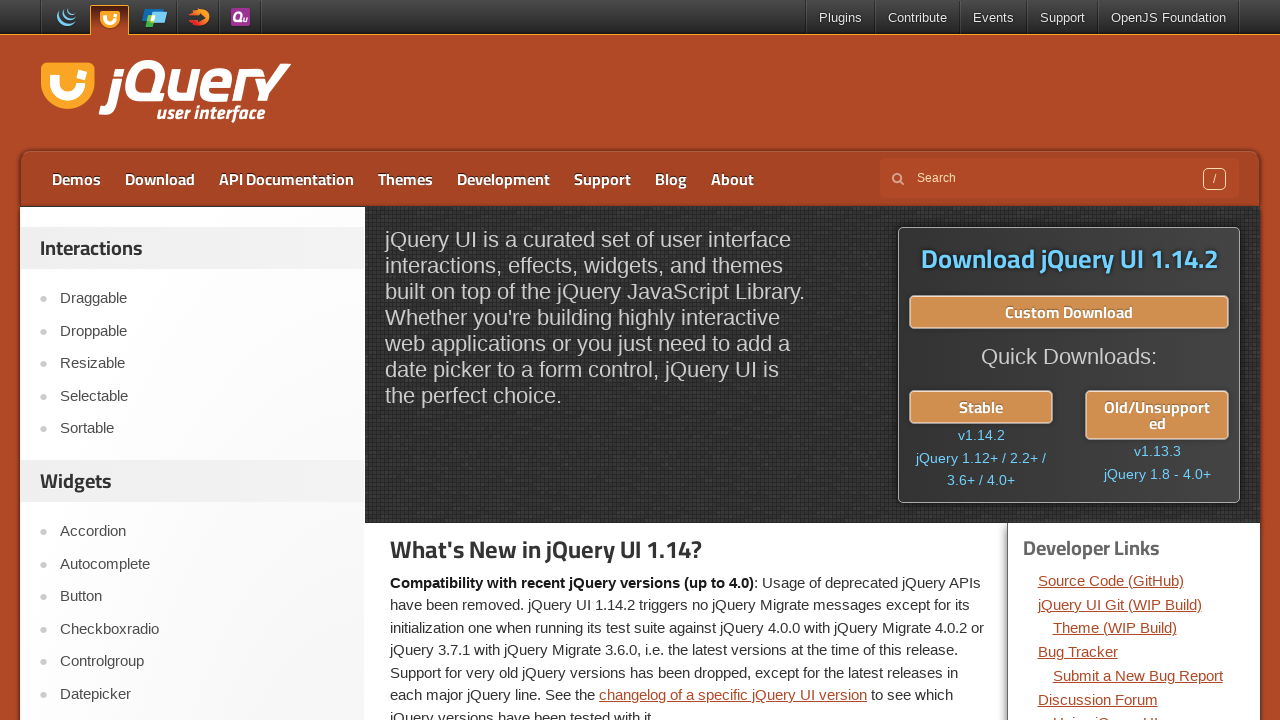

Verified Draggable element is visible before refresh
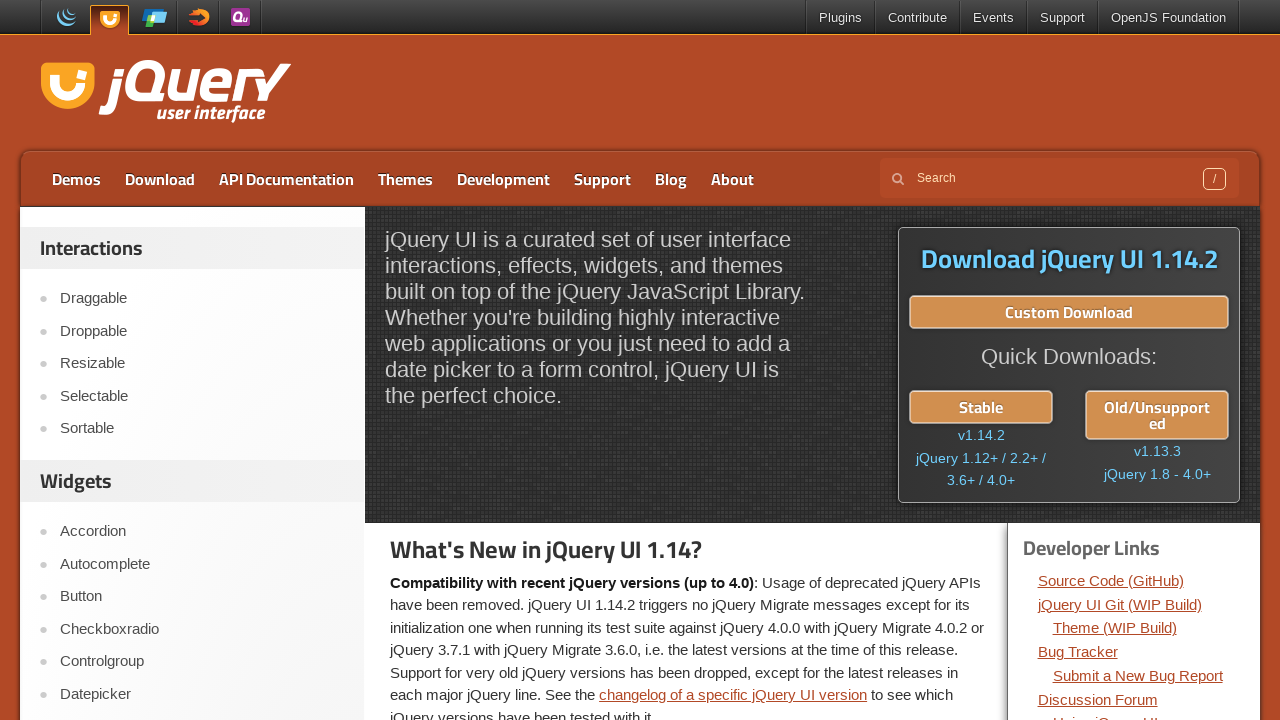

Refreshed the page using JavaScript
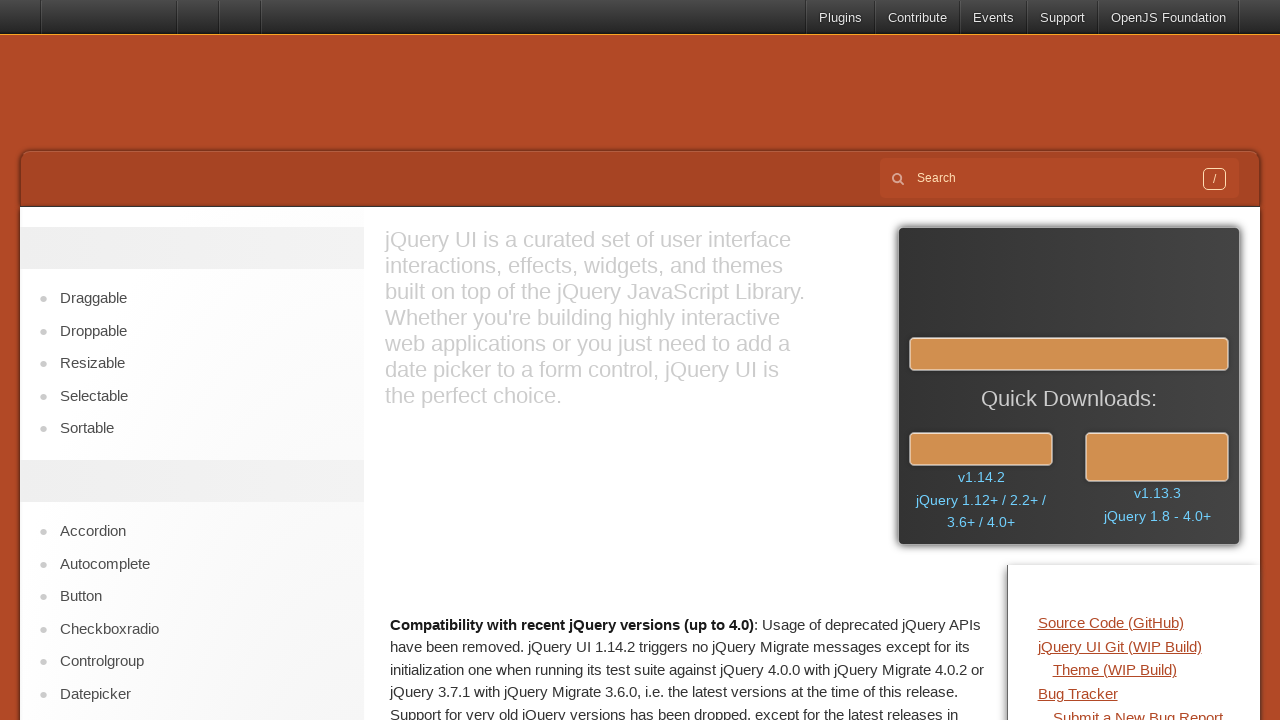

Page finished reloading and DOM content loaded
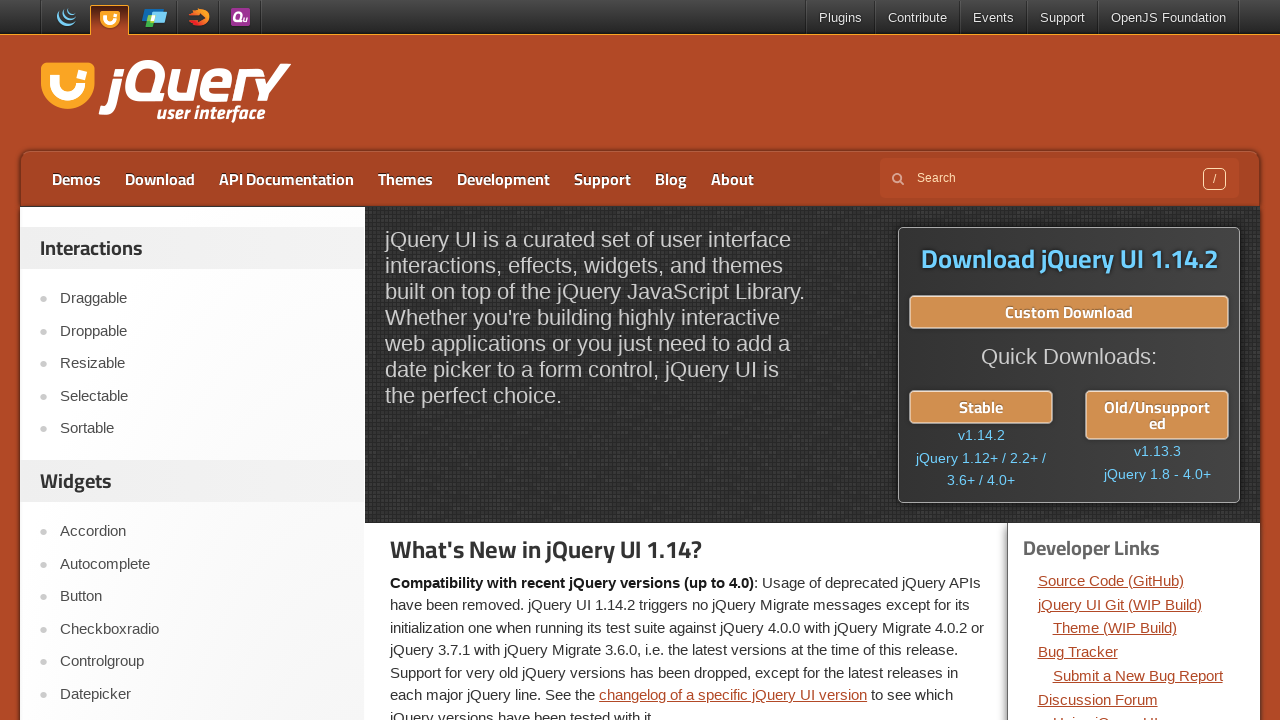

Re-located Draggable element after page refresh
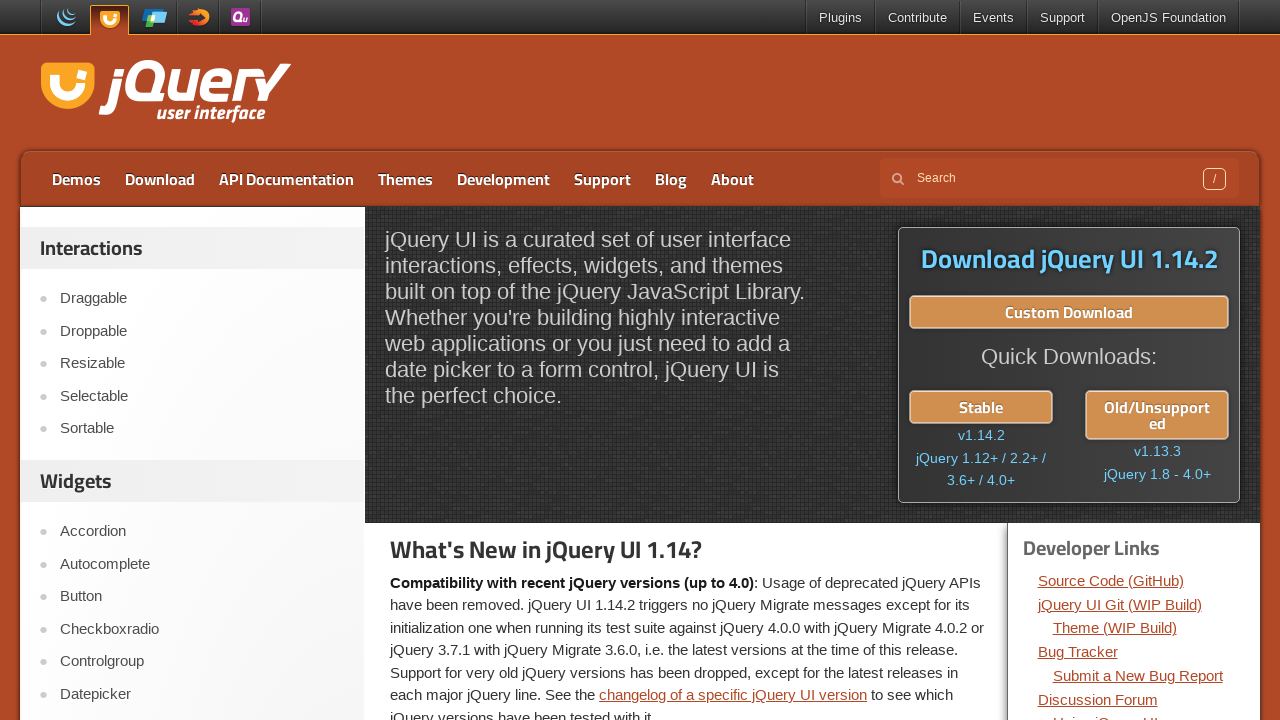

Checked if Draggable element is visible: True
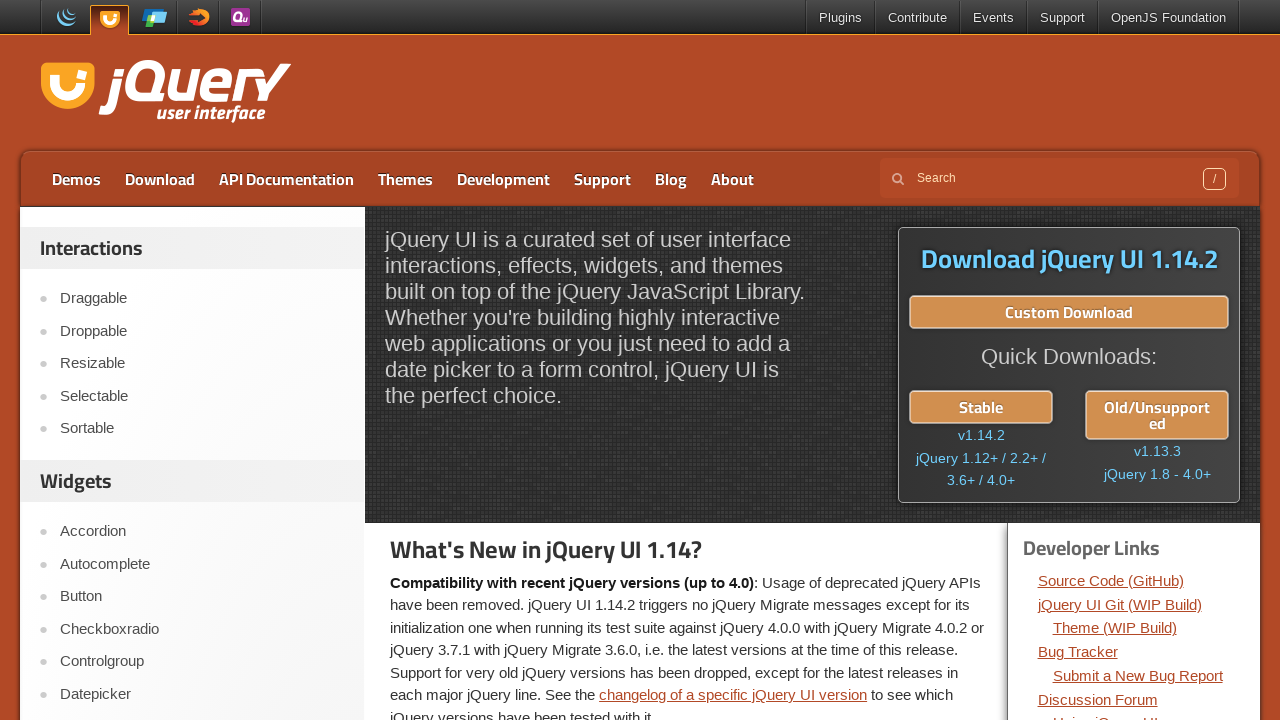

Checked if Draggable element is enabled: True
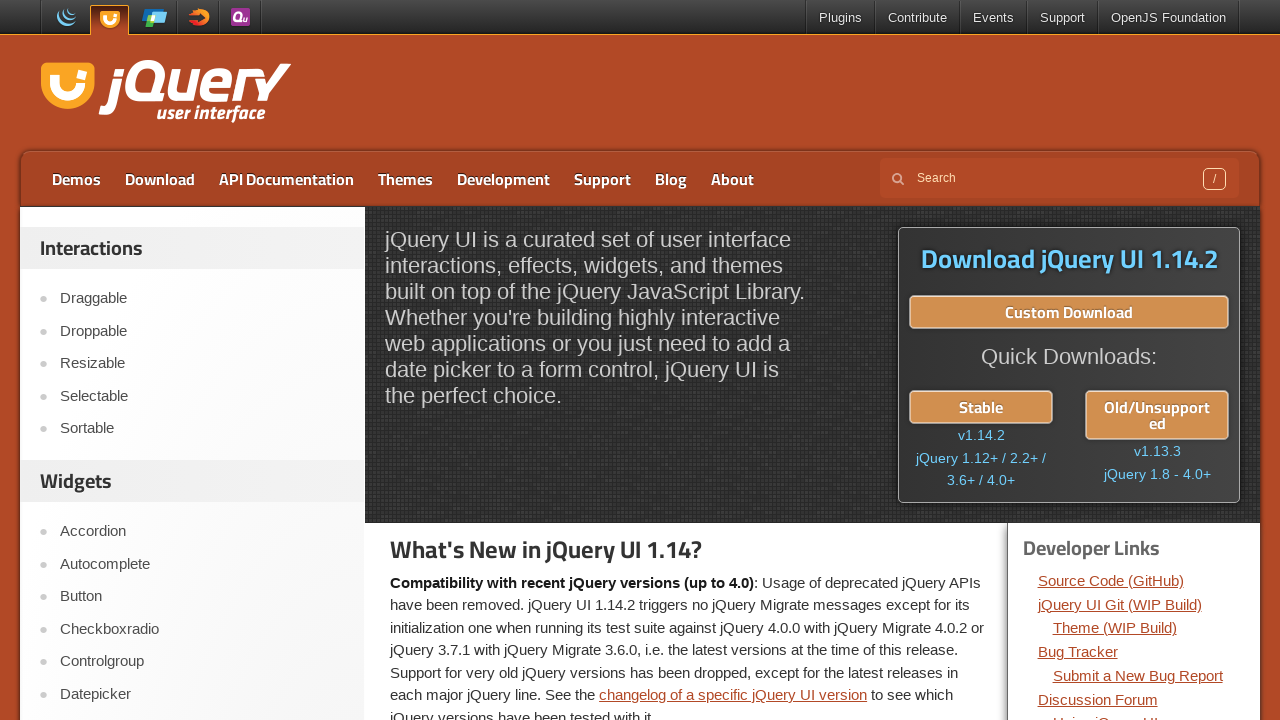

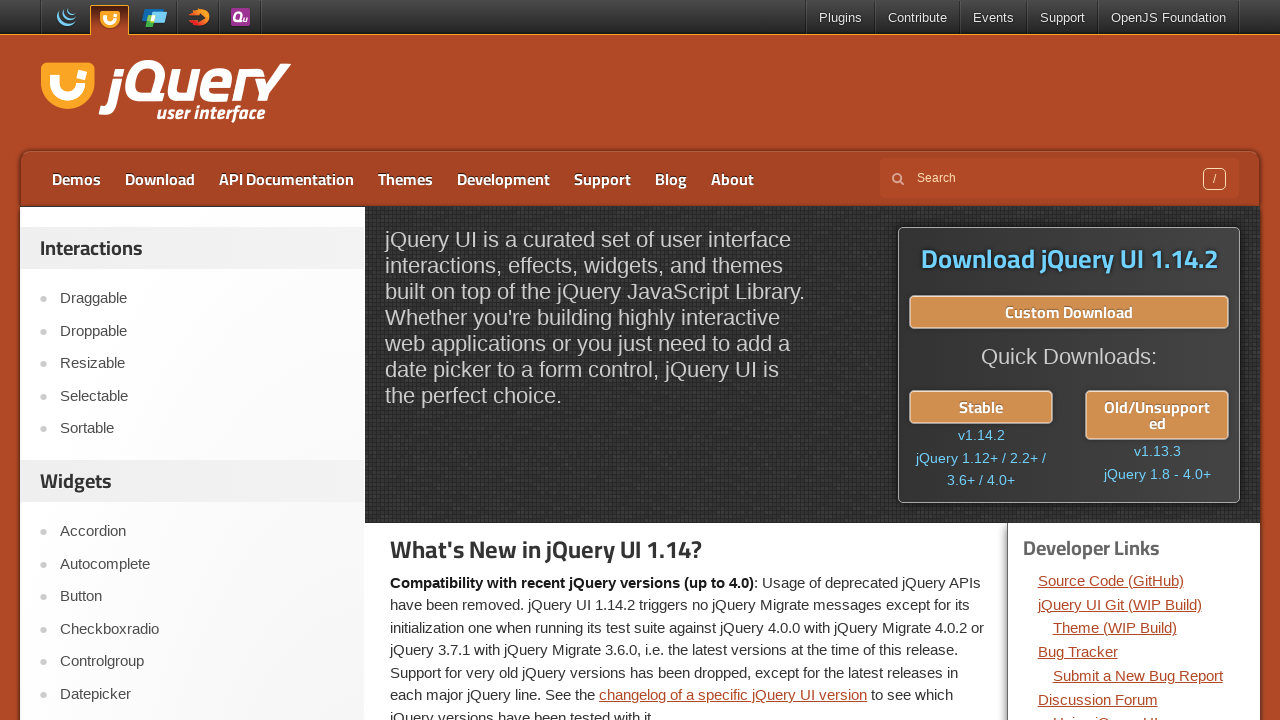